Tests drag and drop functionality by dragging an element to a drop target within an iframe

Starting URL: https://jqueryui.com/droppable/

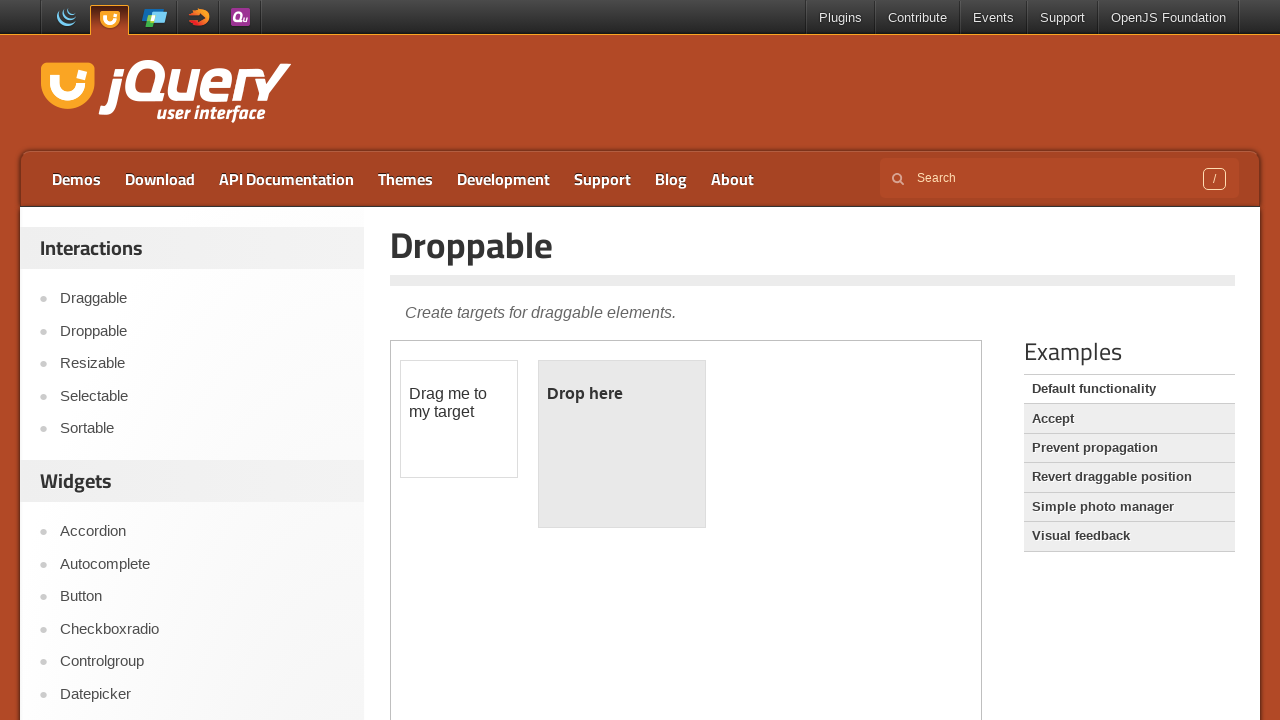

Located the iframe containing the drag-drop demo
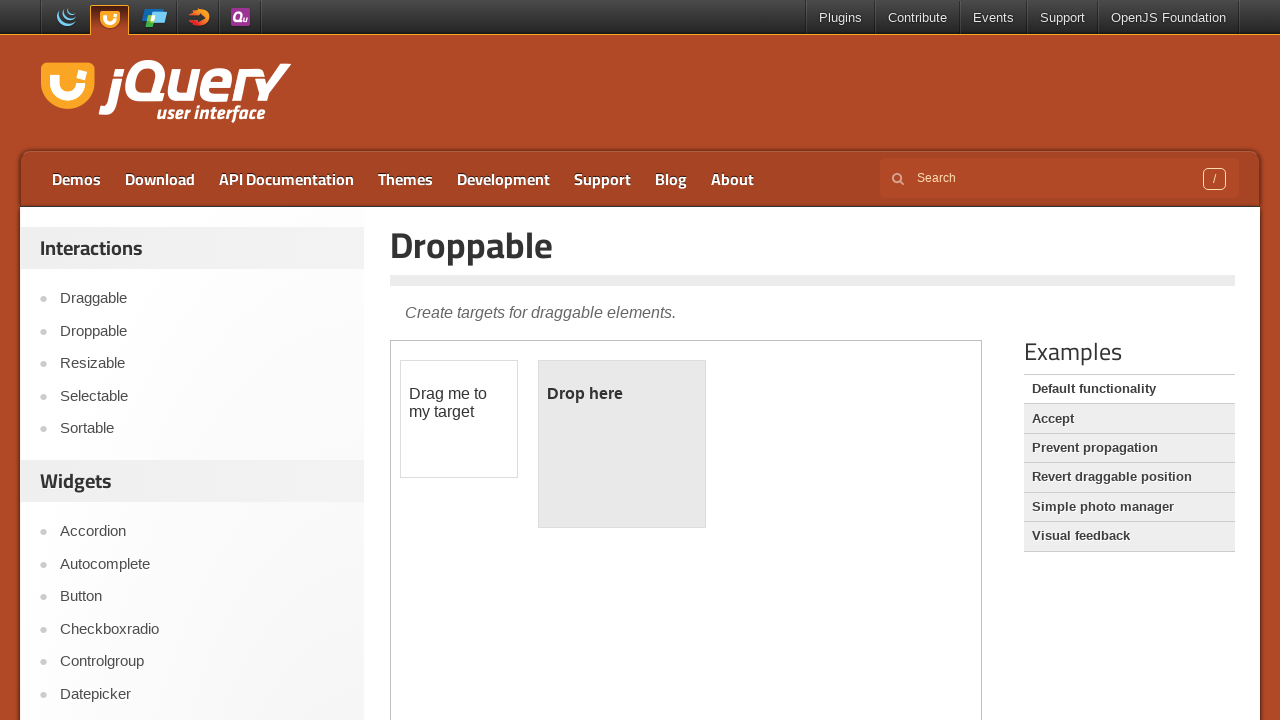

Located the draggable element (#draggable)
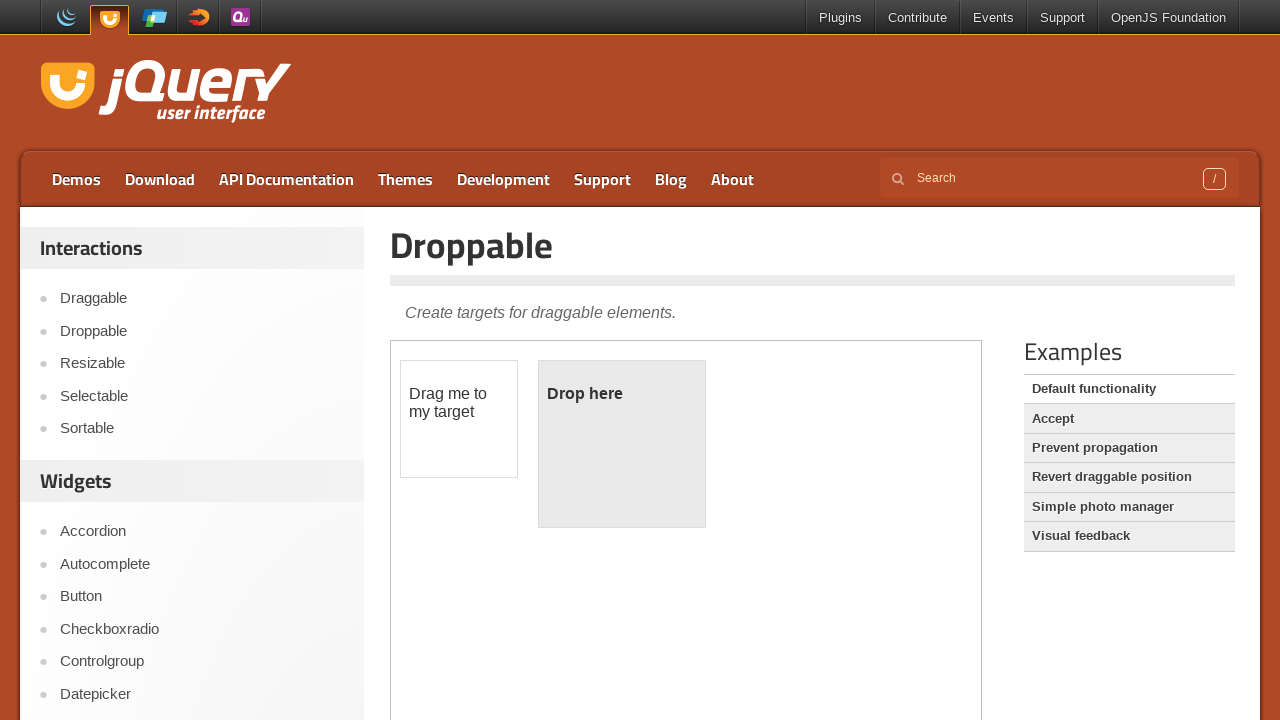

Located the droppable target element (#droppable)
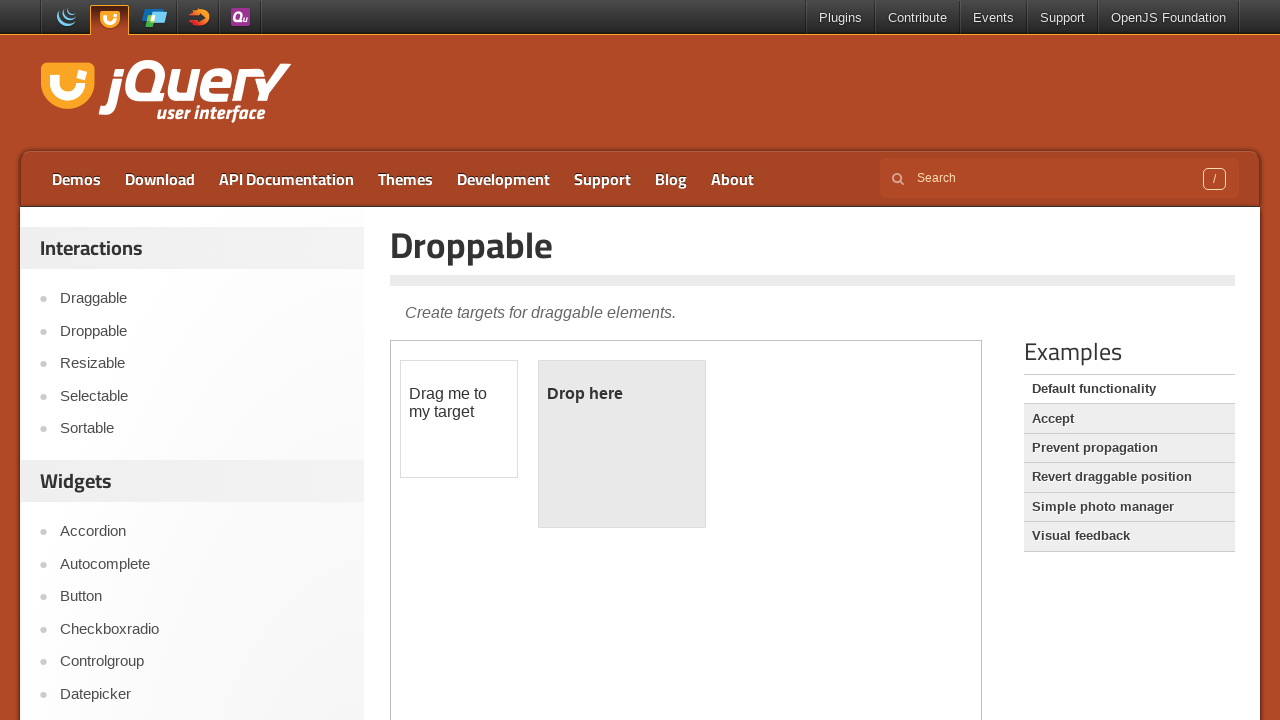

Dragged #draggable element to #droppable target at (622, 444)
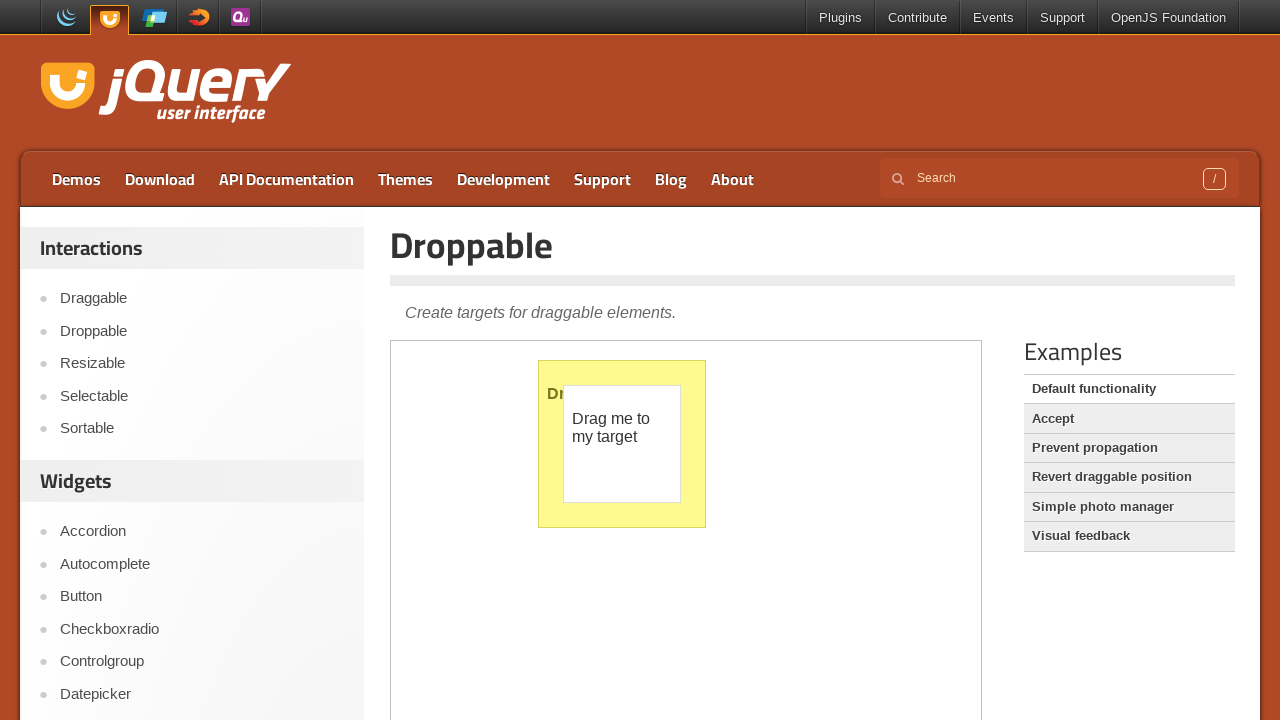

Waited 2 seconds for drag-drop operation to complete
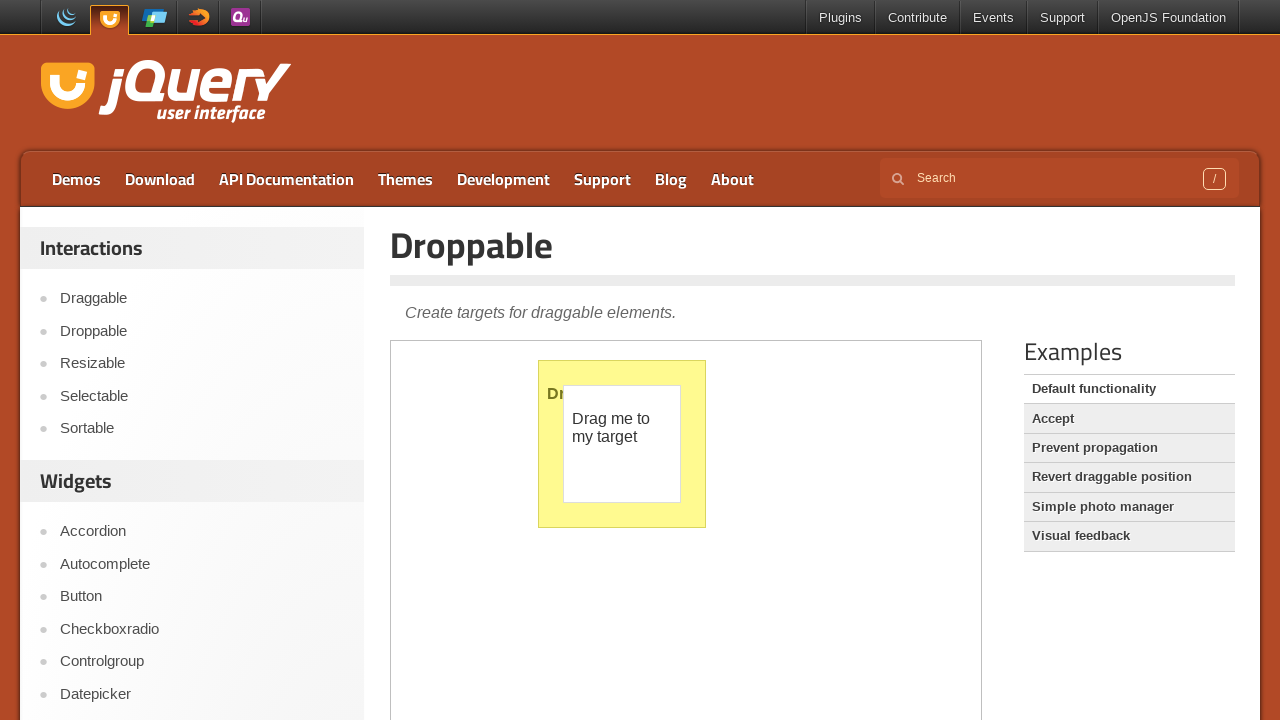

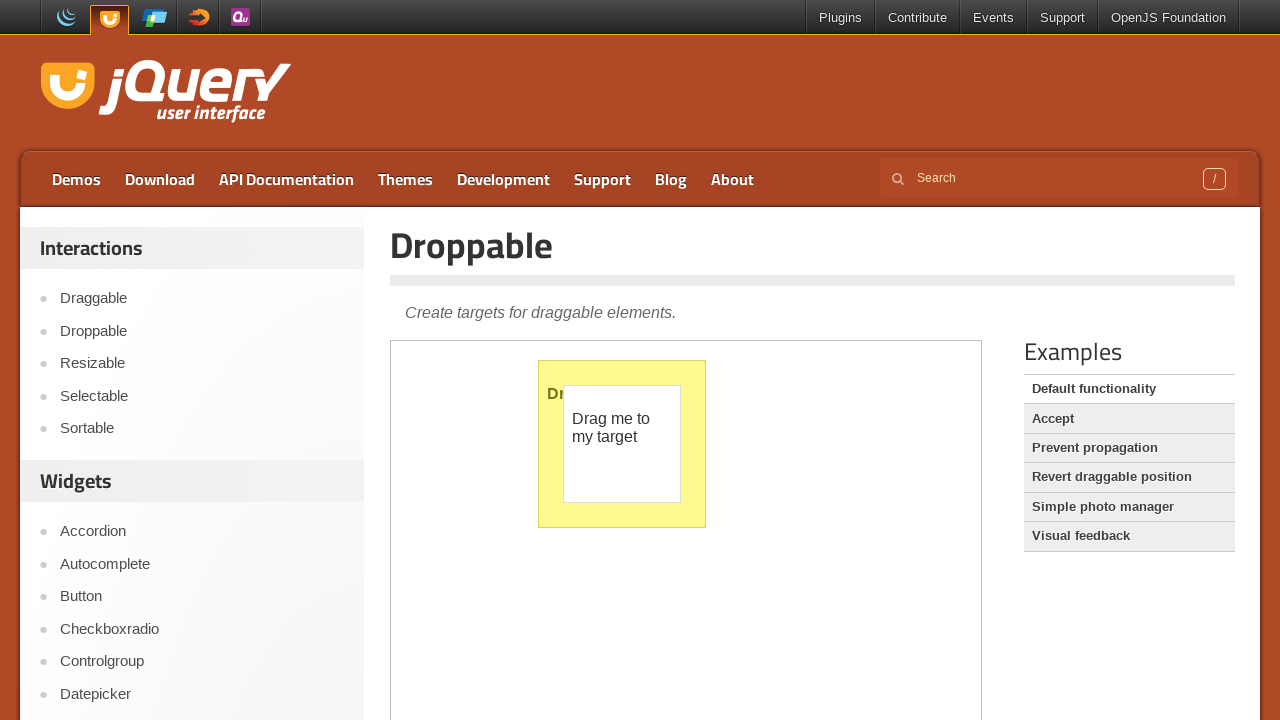